Tests window handling by clicking a LinkedIn social link on the page, waiting for a new window to open, switching to the child window, then closing it and switching back to the parent window.

Starting URL: https://opensource-demo.orangehrmlive.com/

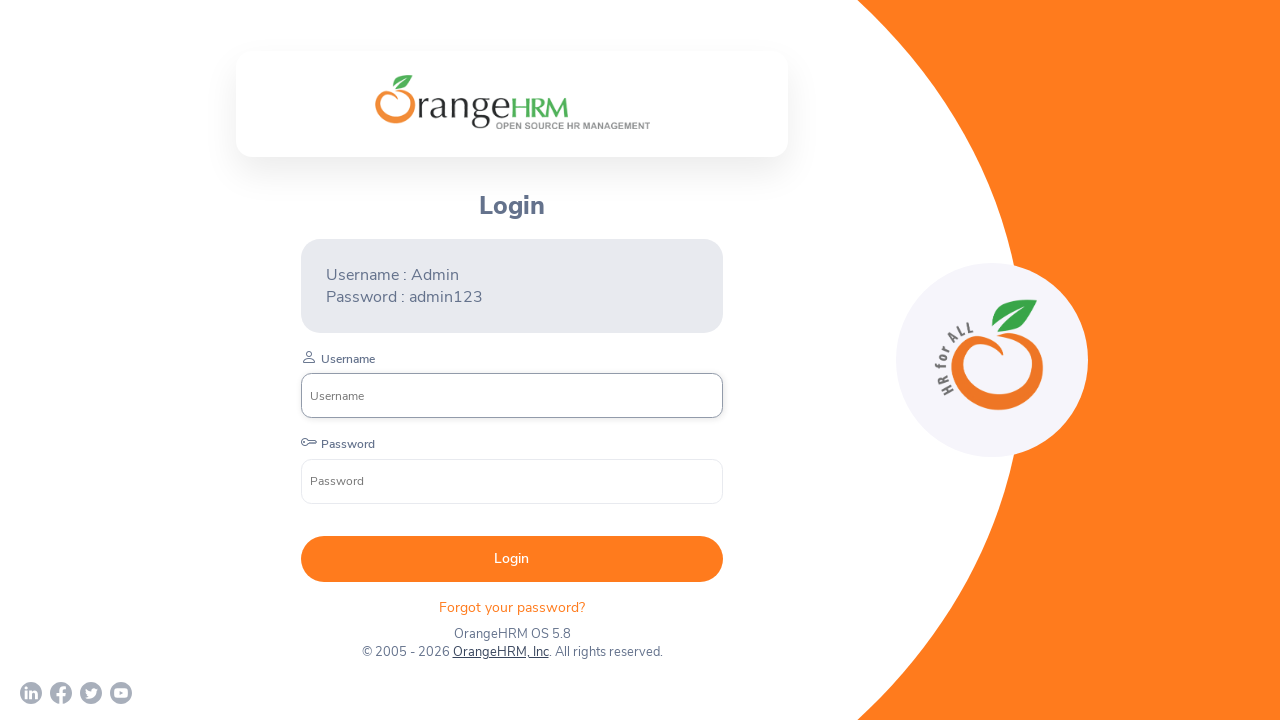

LinkedIn link became visible on the page
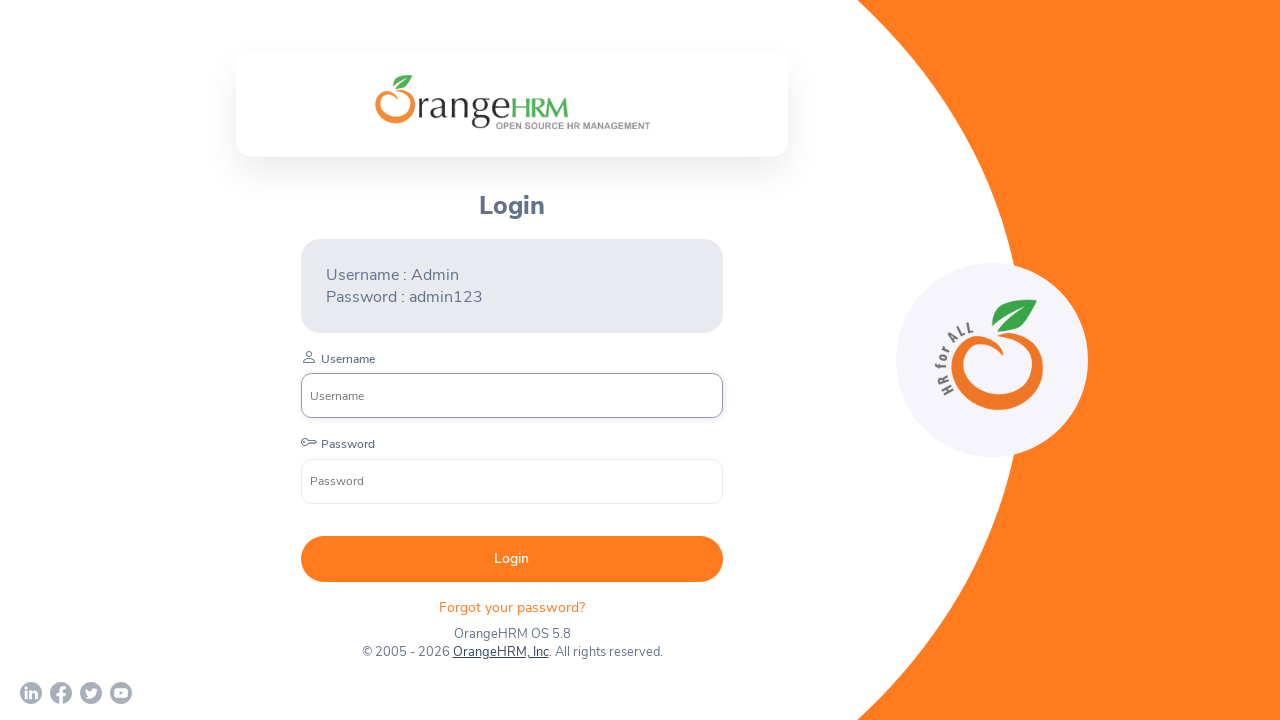

Stored reference to parent window
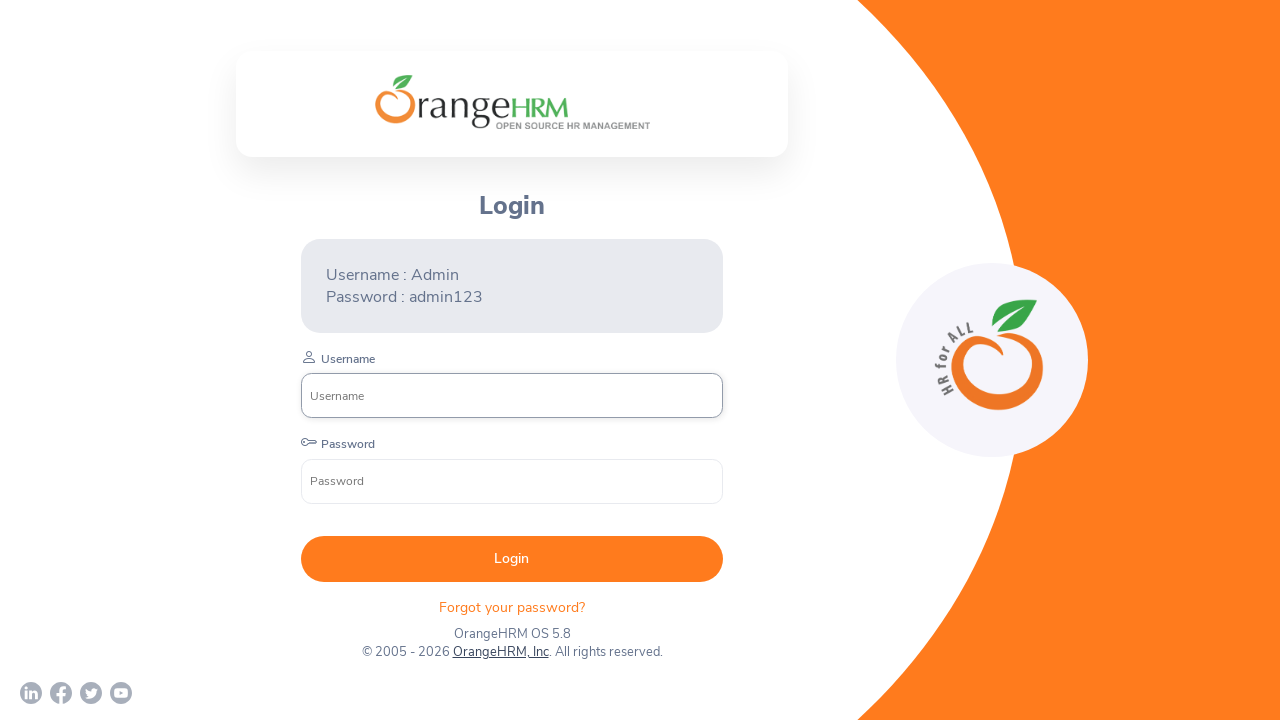

Clicked LinkedIn link and new window opened at (31, 693) on xpath=//a[contains(@href,'linkedin')]
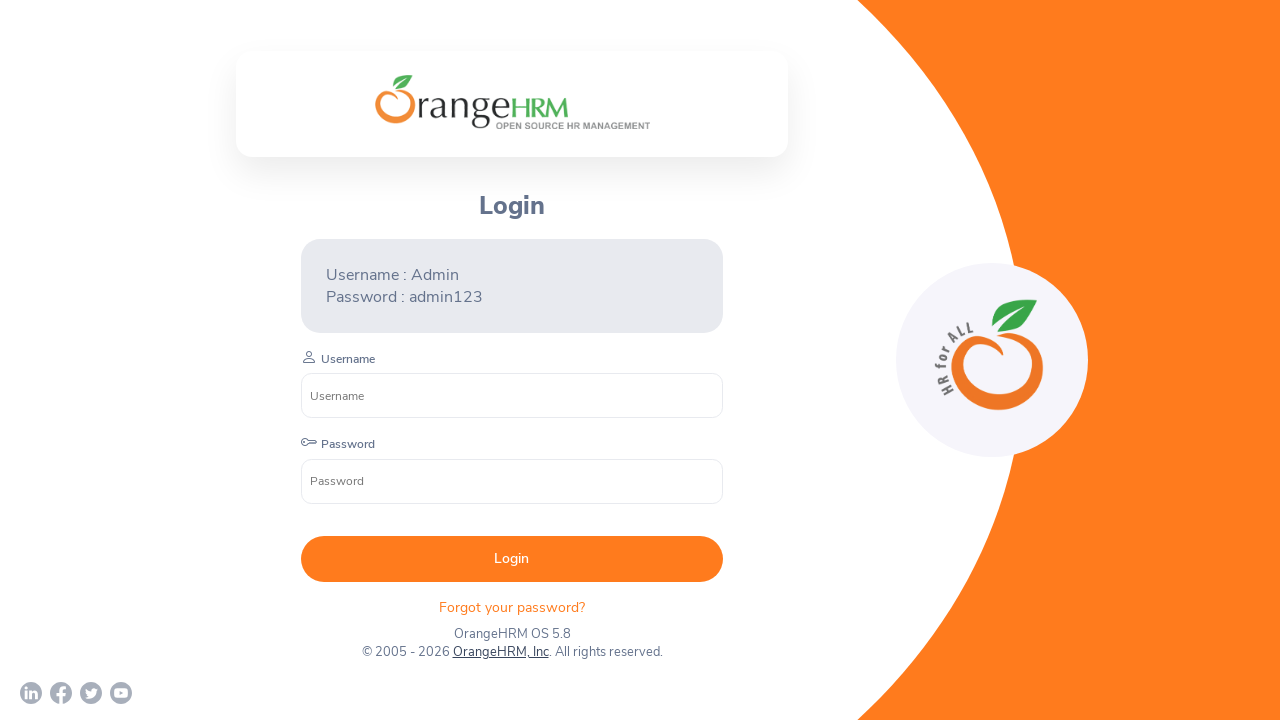

Switched to child window (LinkedIn page)
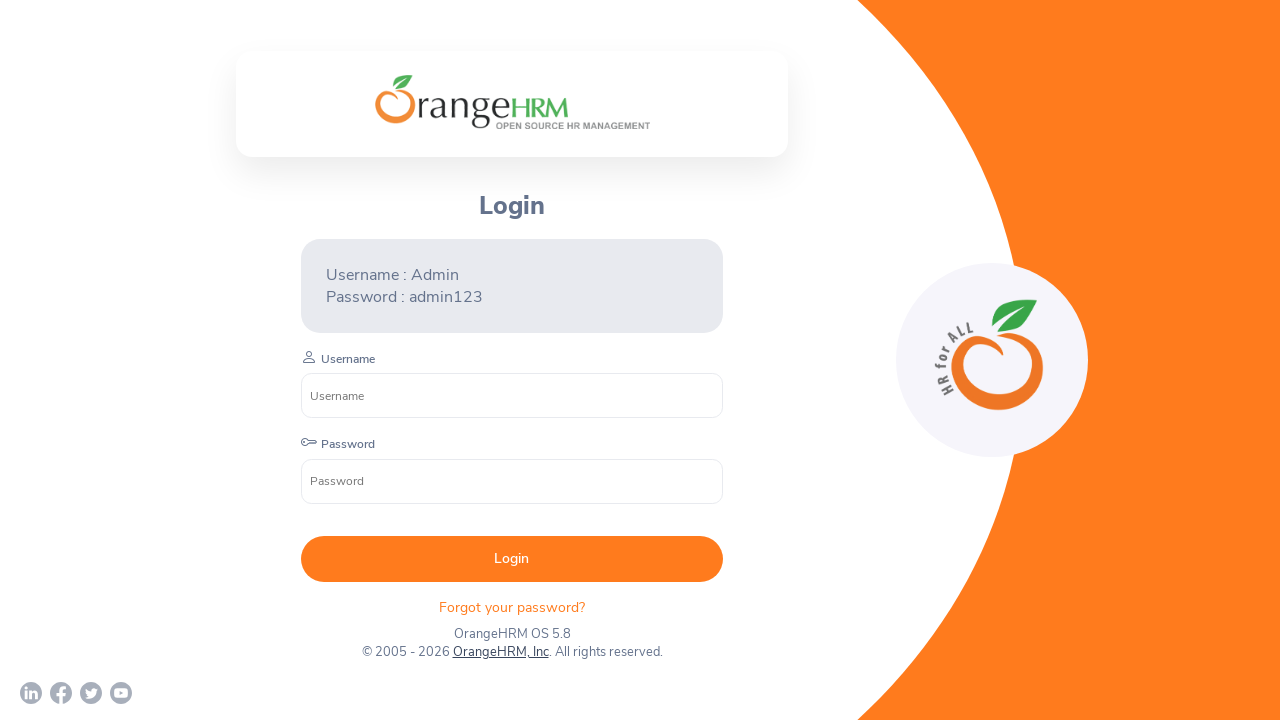

Child window finished loading
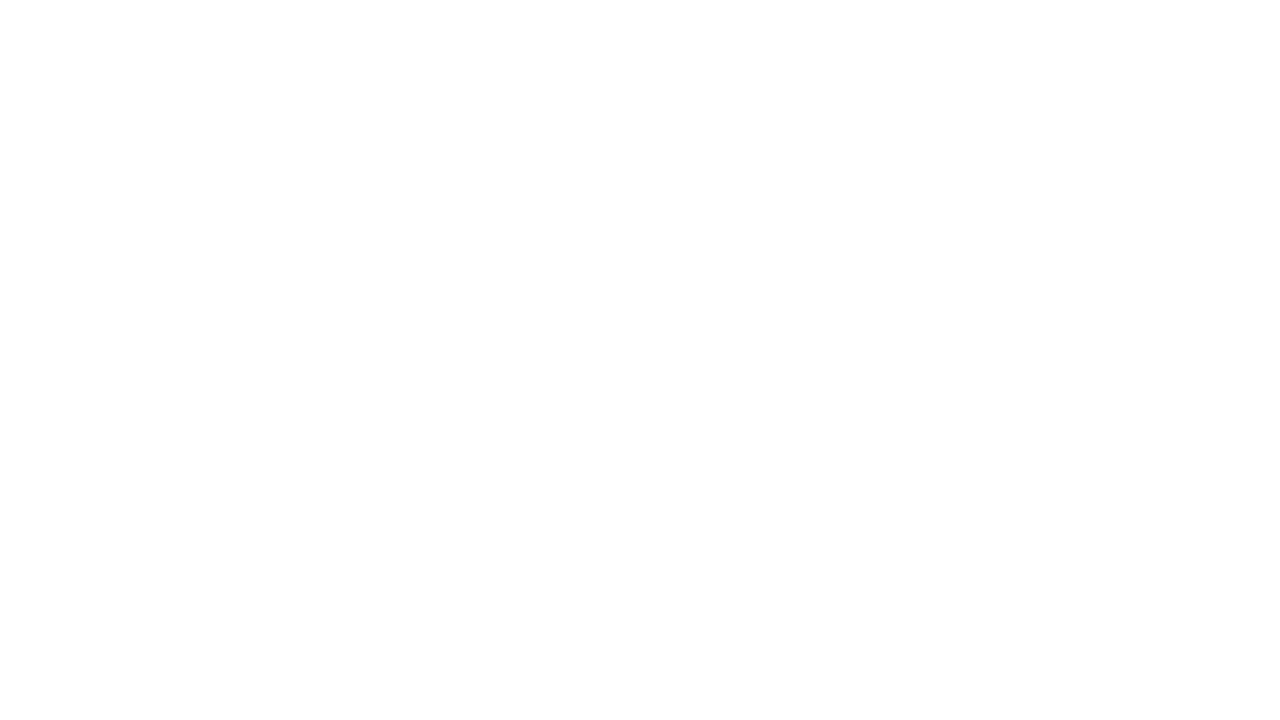

Closed child window
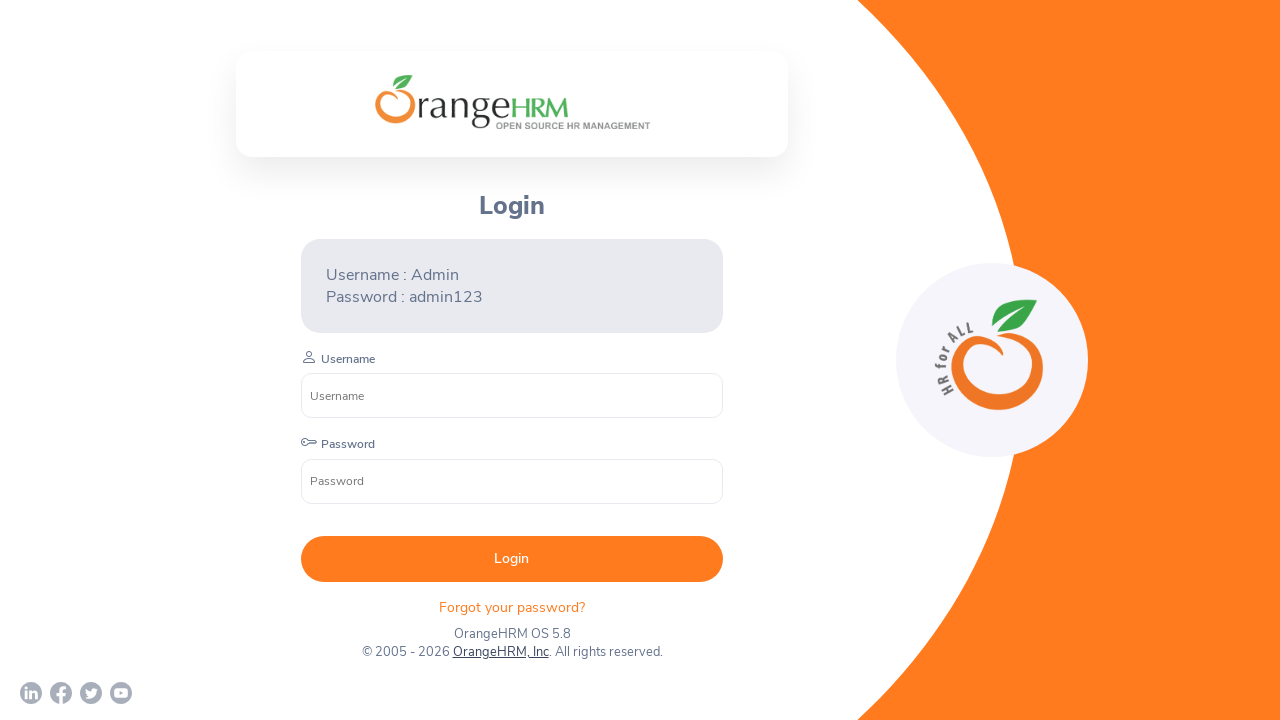

Back to parent window
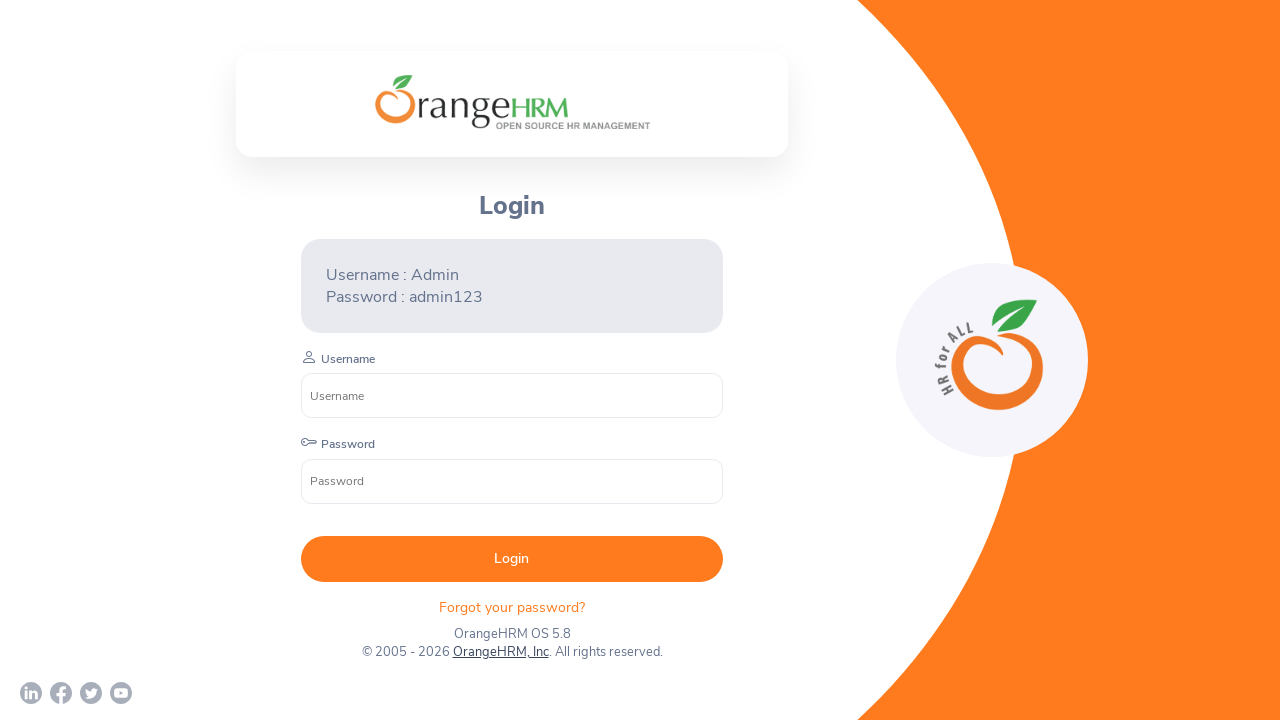

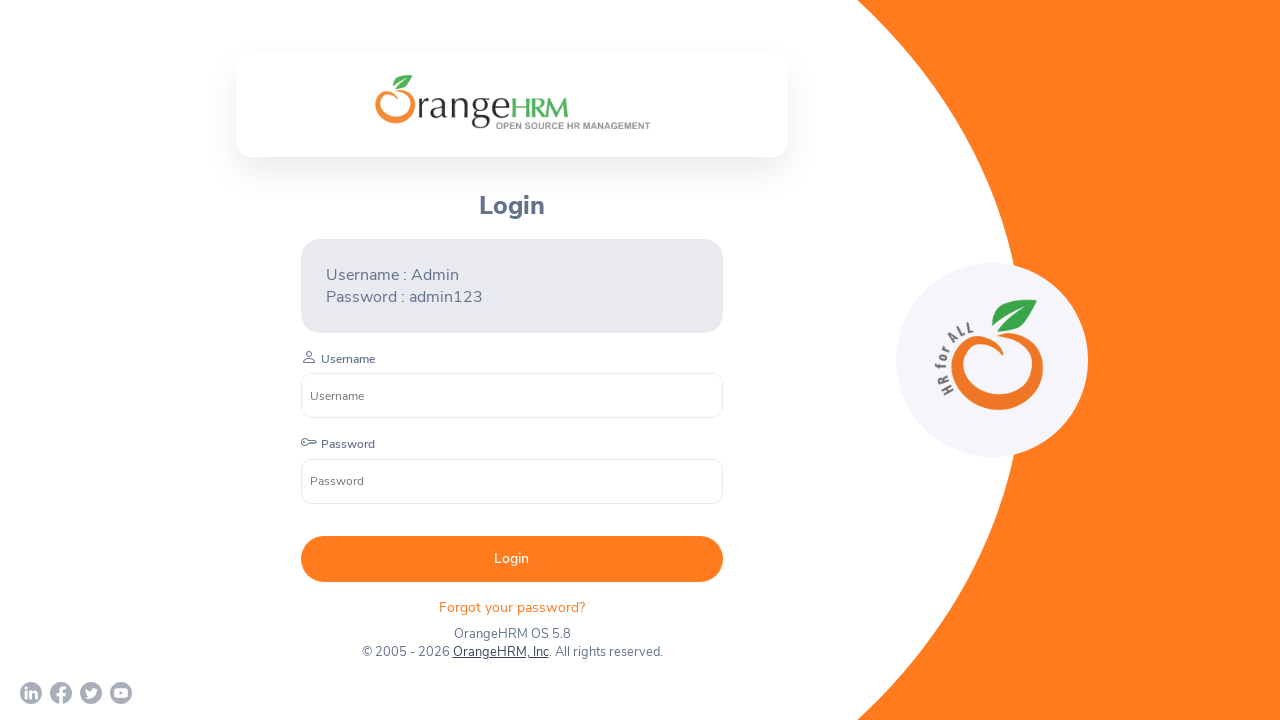